Tests that the footer section of the demoblaze website contains expected content headers including "About Us", "Get in Touch", and "PRODUCT STORE"

Starting URL: https://www.demoblaze.com/index.html

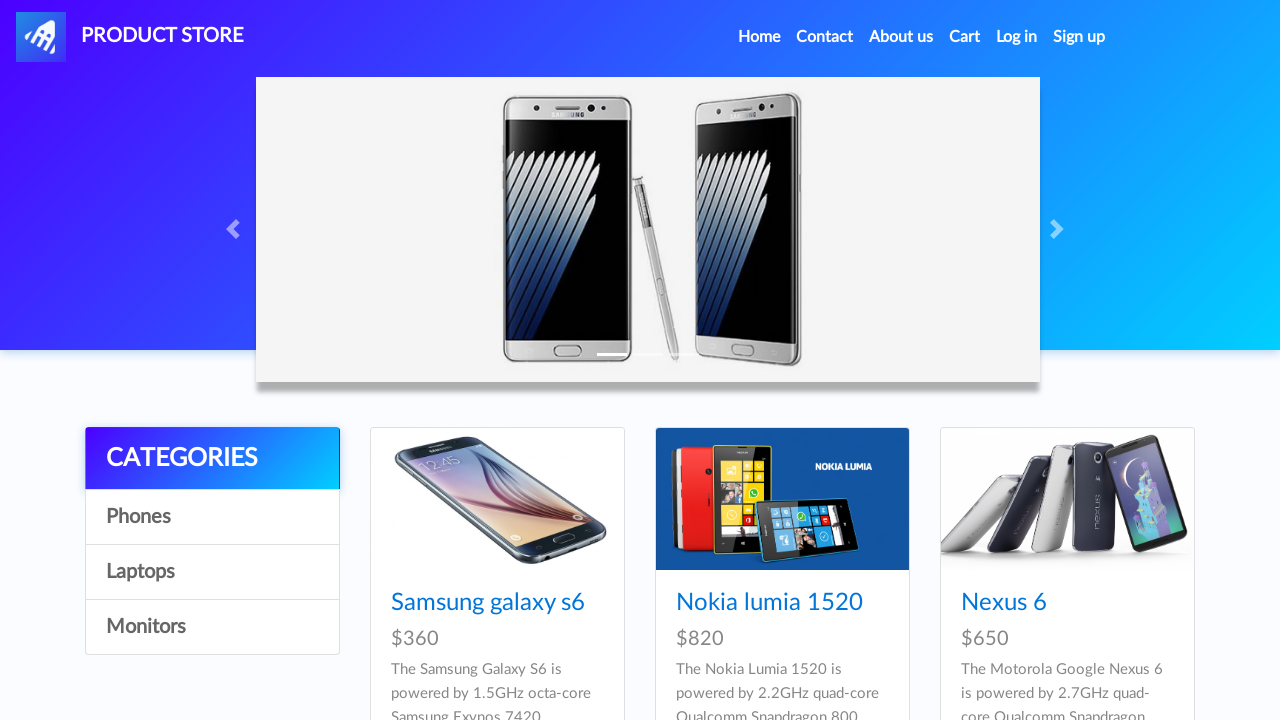

Navigated to https://www.demoblaze.com/index.html
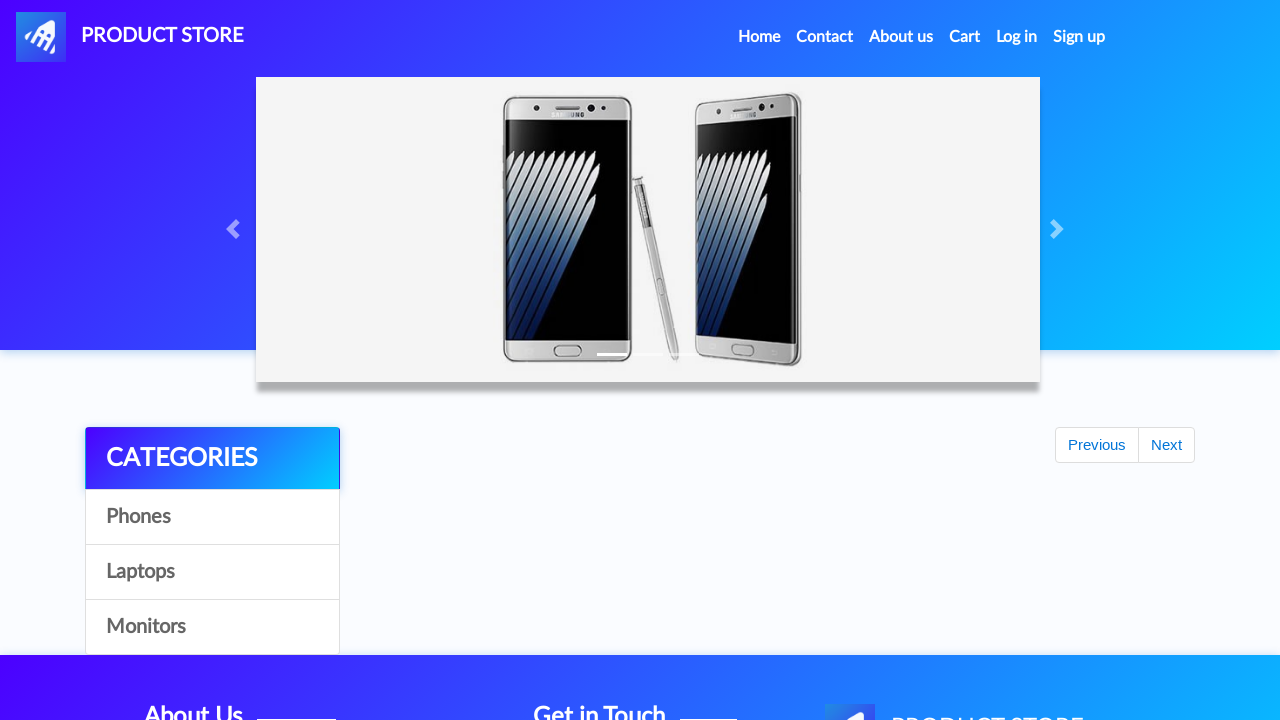

Page loaded with networkidle state
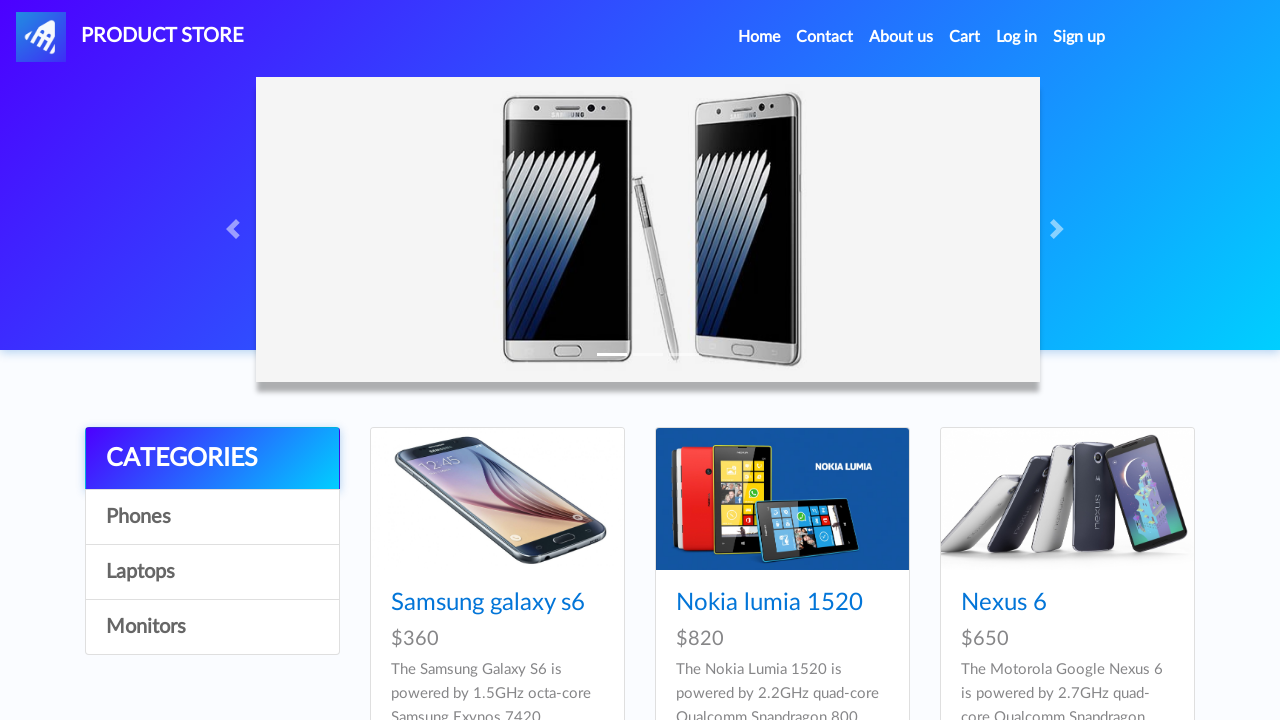

Footer heading elements are now present
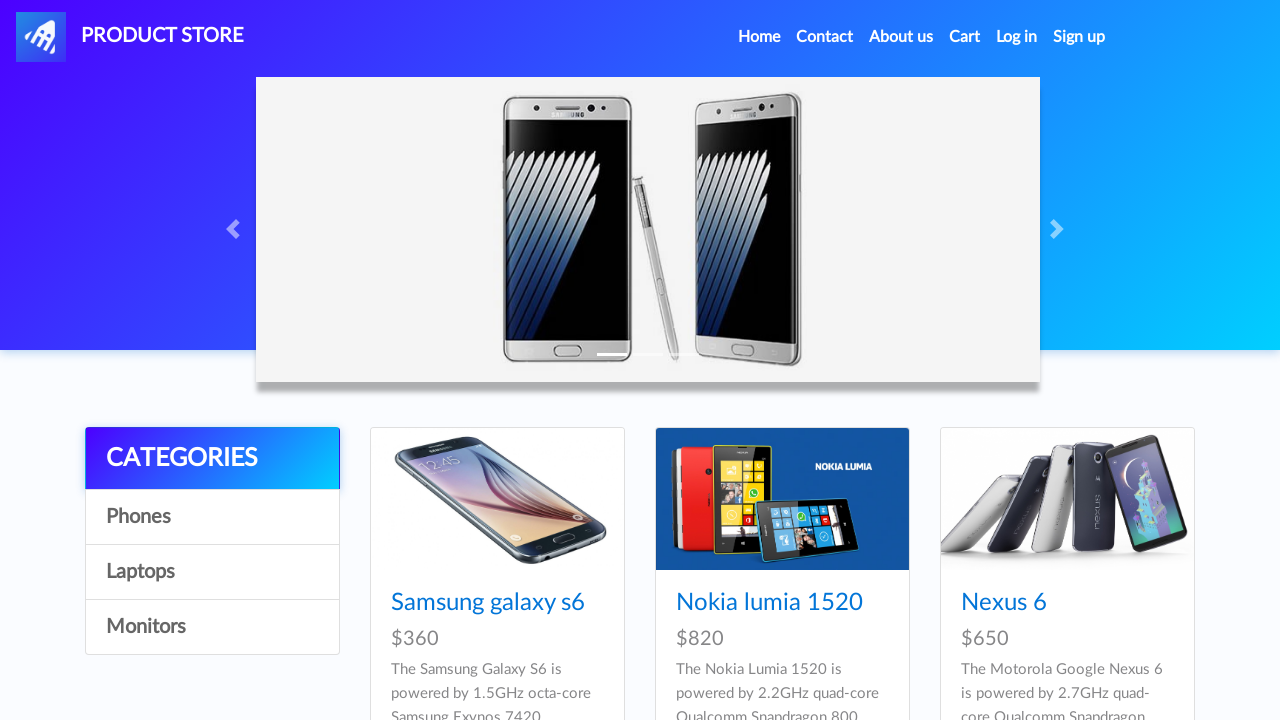

Retrieved all footer heading elements
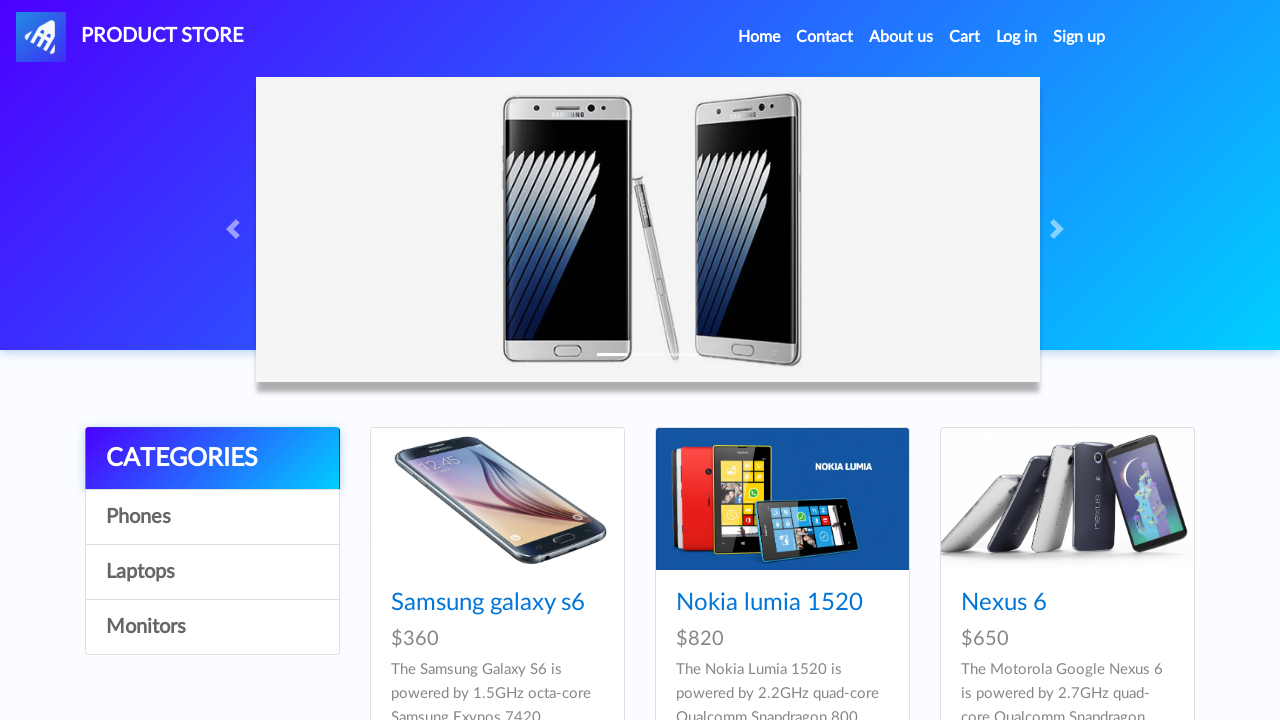

Verified footer element contains expected text: 'About Us'
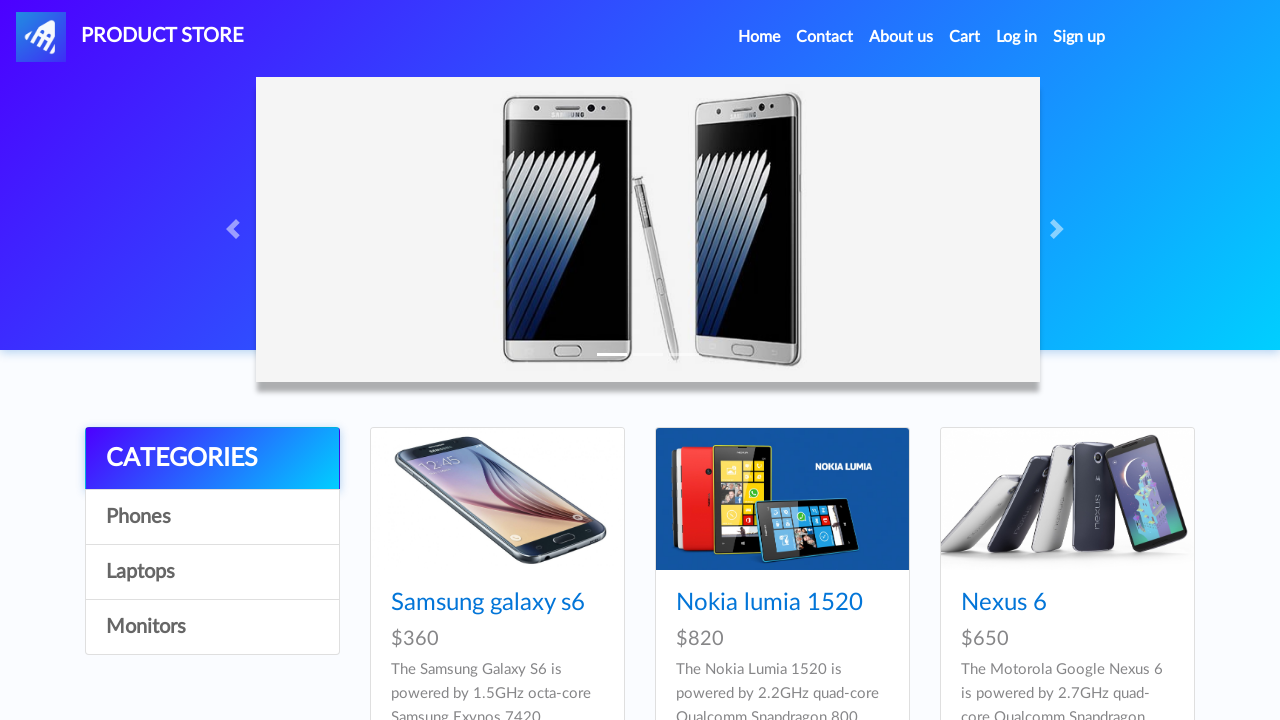

Verified footer element contains expected text: 'Get in Touch'
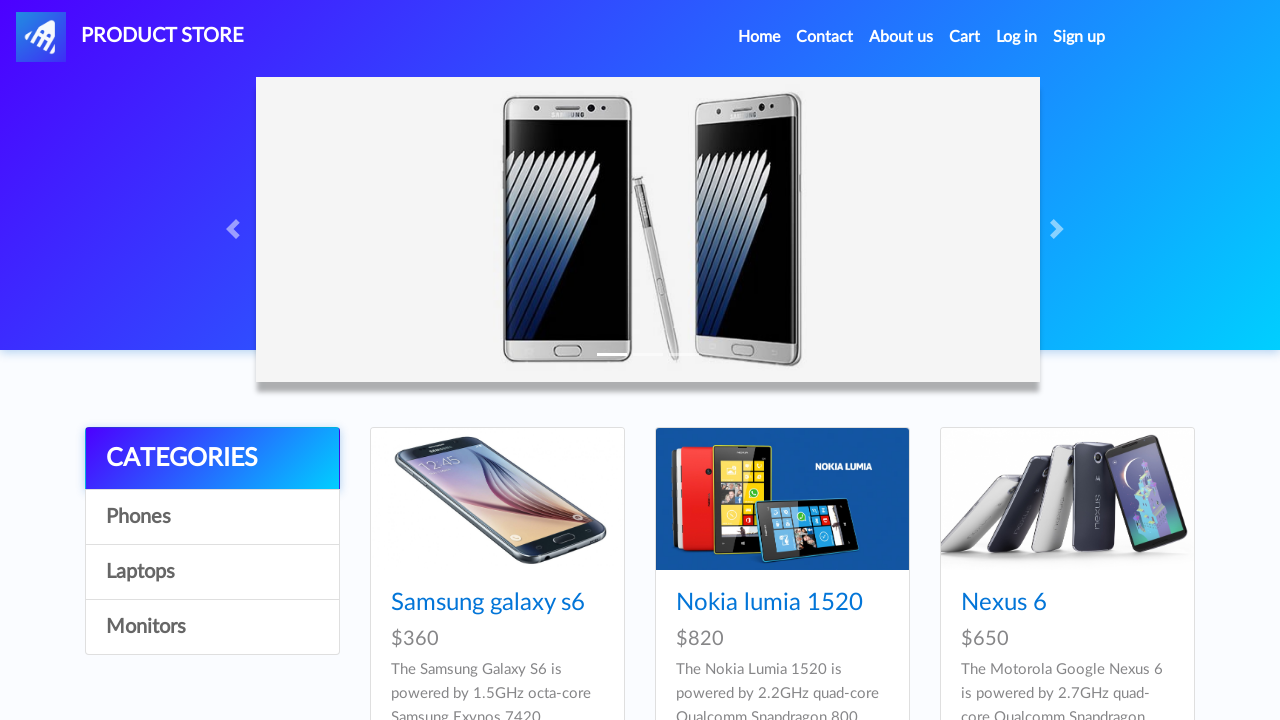

Verified footer element contains expected text: ' PRODUCT STORE'
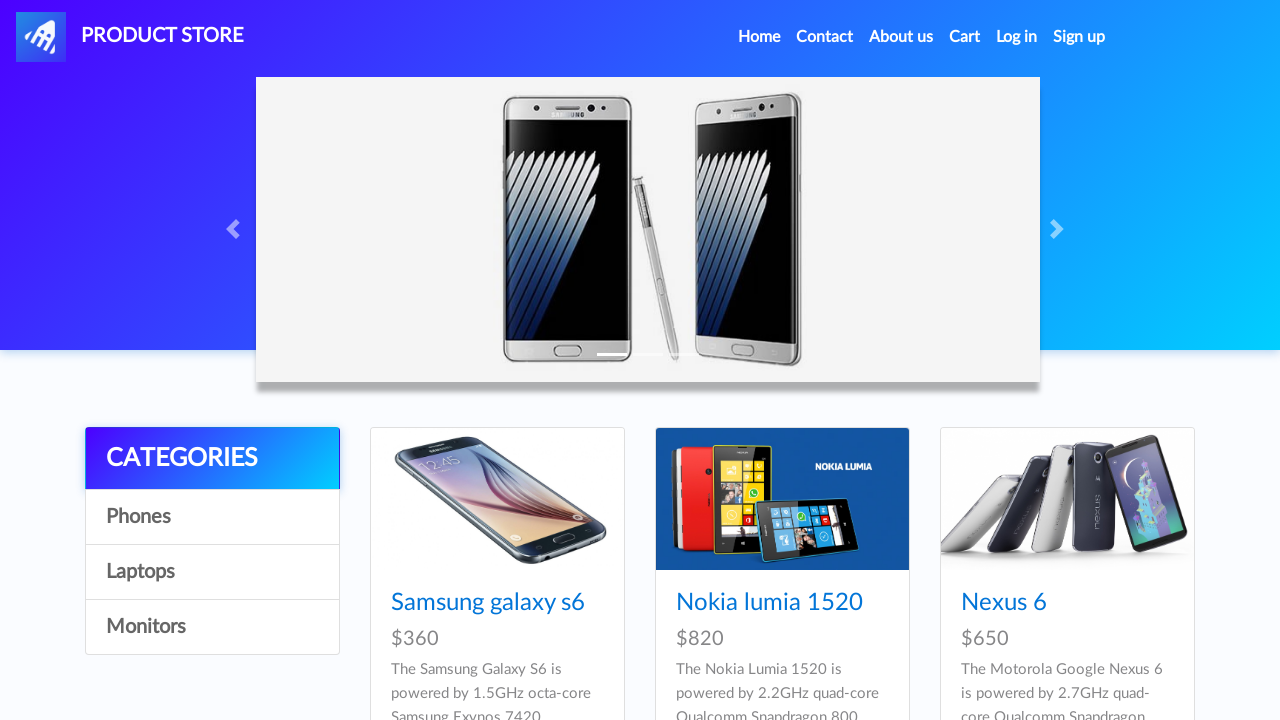

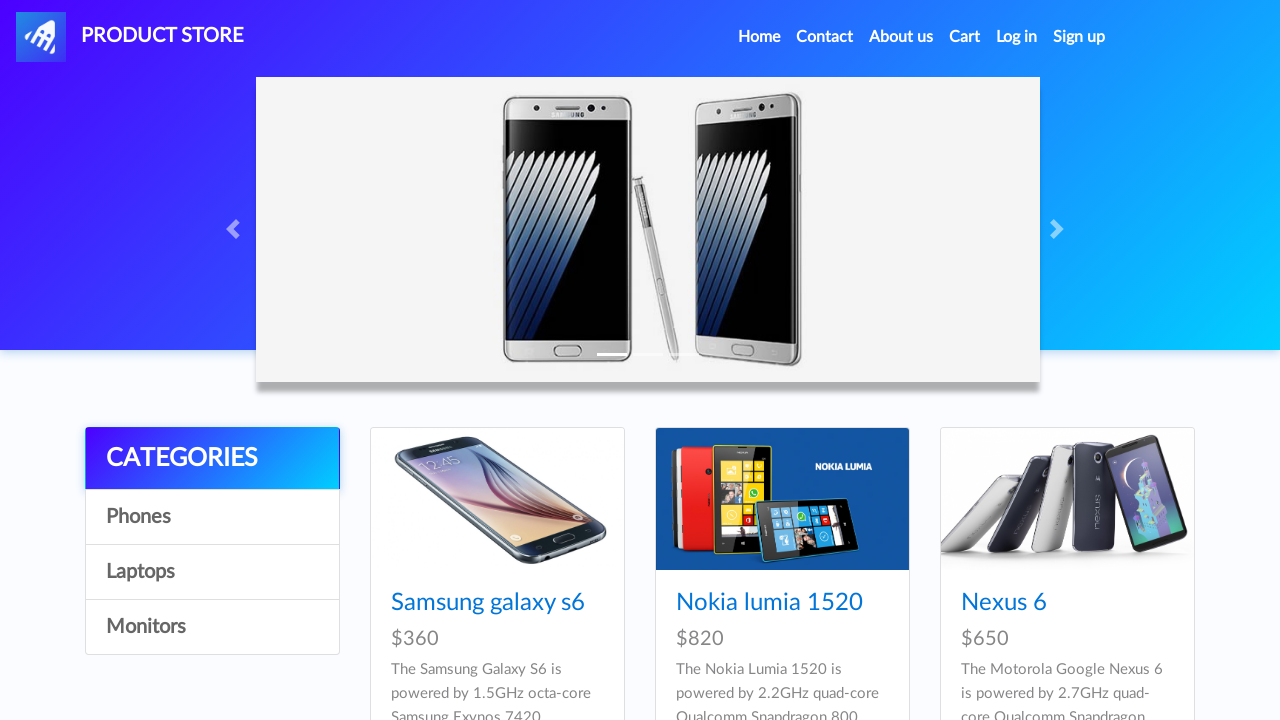